Tests the Erail train search functionality by entering source and destination stations, unchecking date filter, and retrieving train names from the results table

Starting URL: https://erail.in/

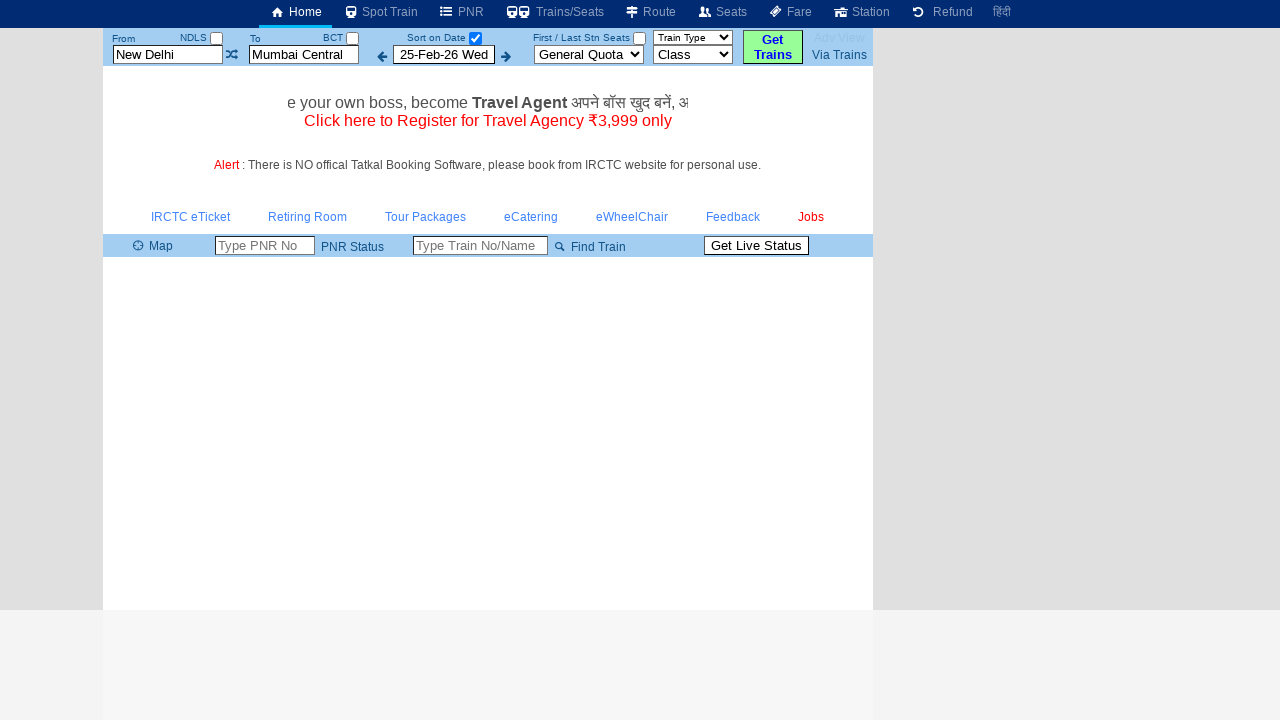

Cleared source station field on input#txtStationFrom
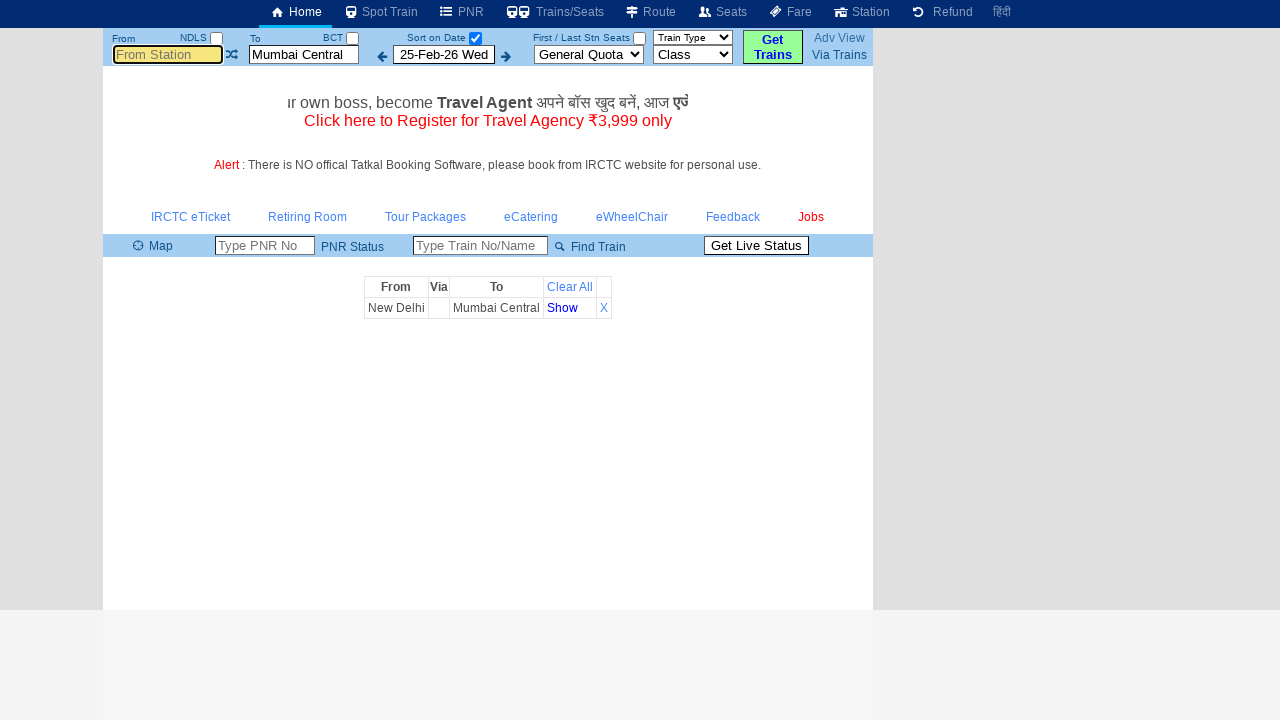

Filled source station field with 'MAS' on input#txtStationFrom
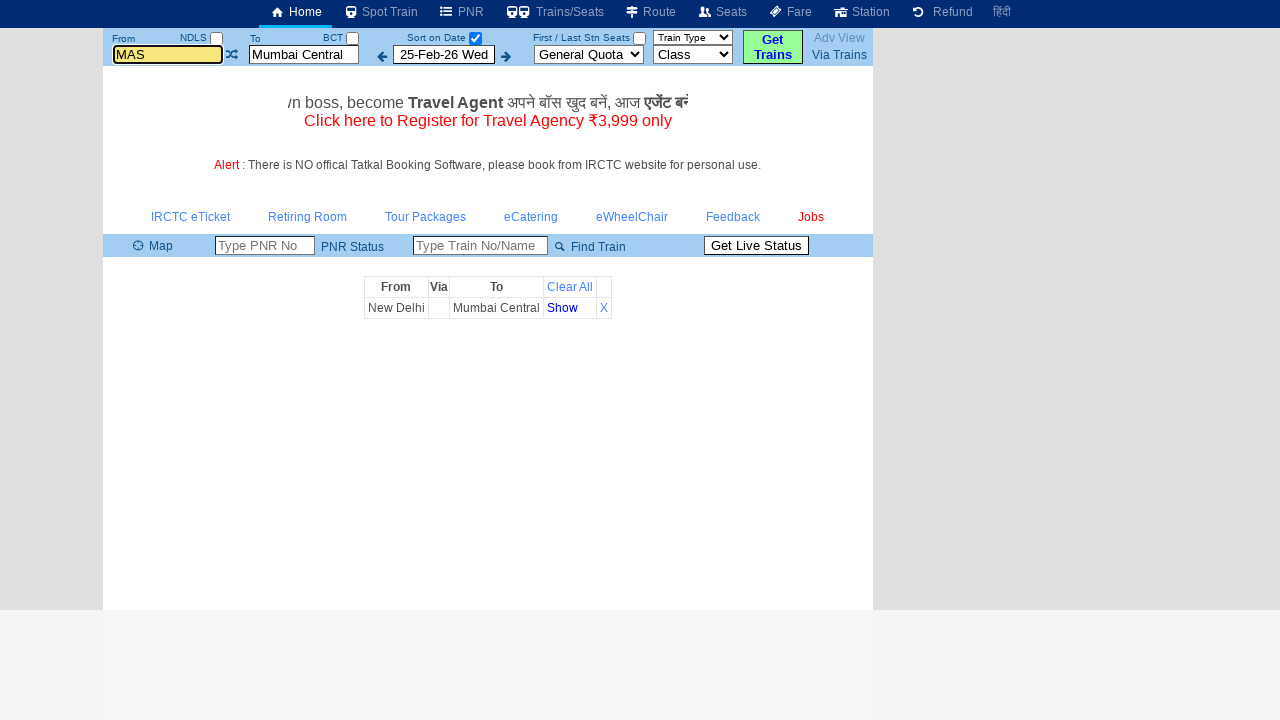

Cleared destination station field on input#txtStationTo
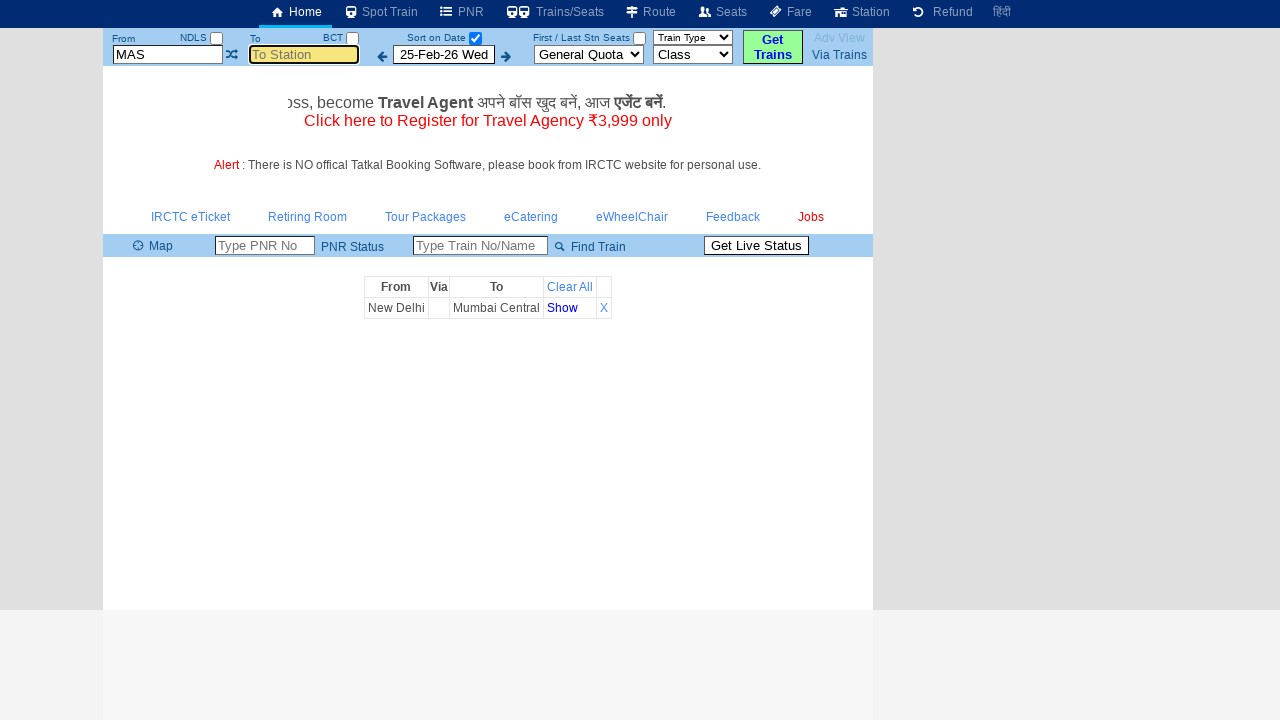

Filled destination station field with 'MDU' on input#txtStationTo
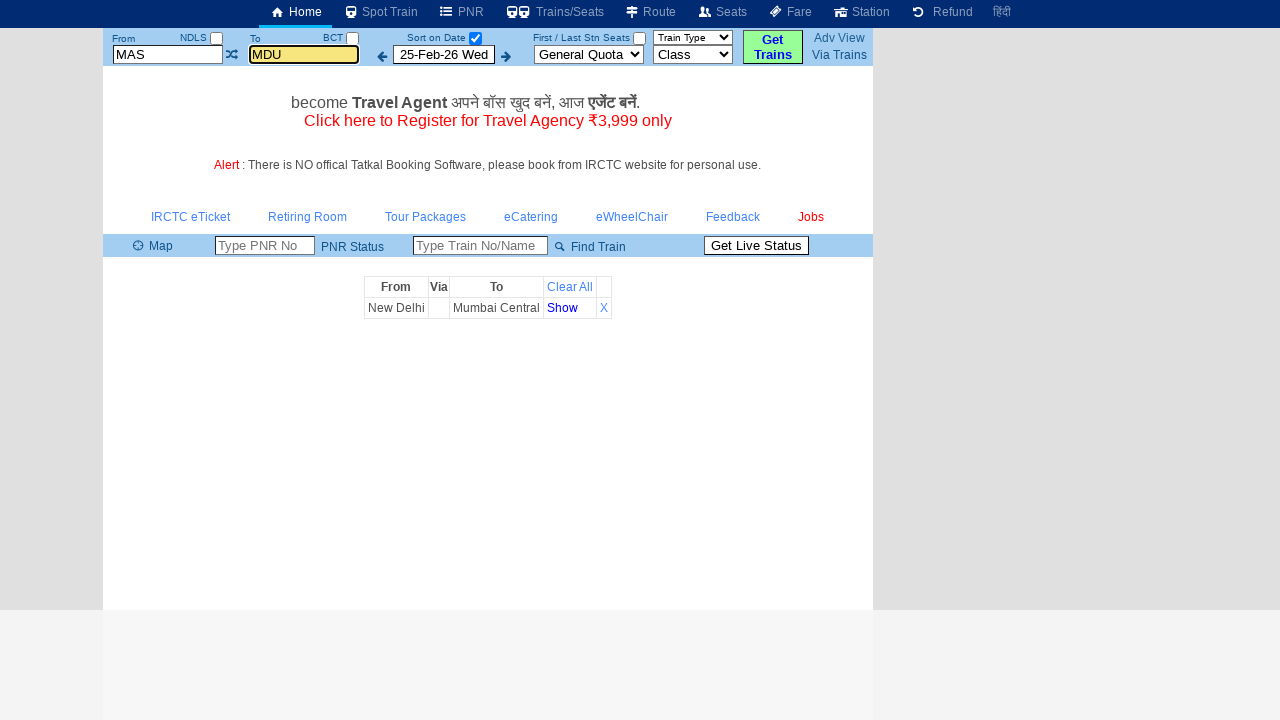

Unchecked 'Date Only' checkbox to display all trains at (475, 38) on input#chkSelectDateOnly
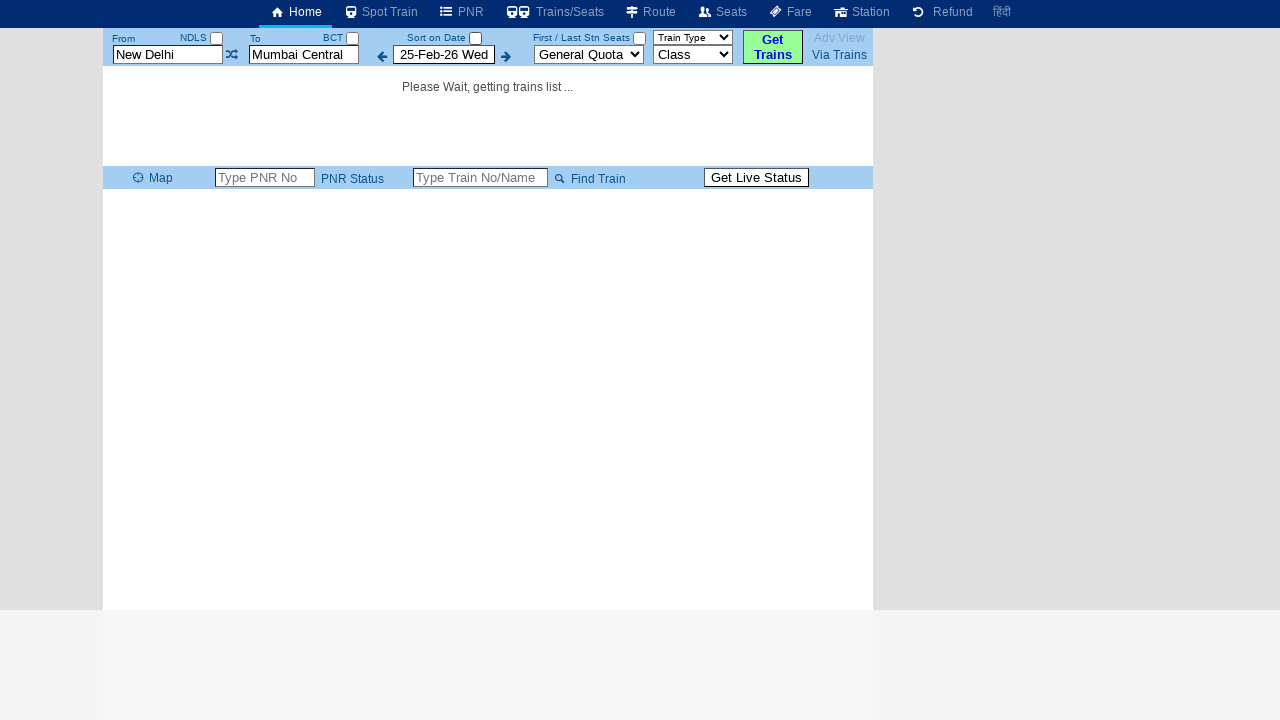

Train list table loaded with results
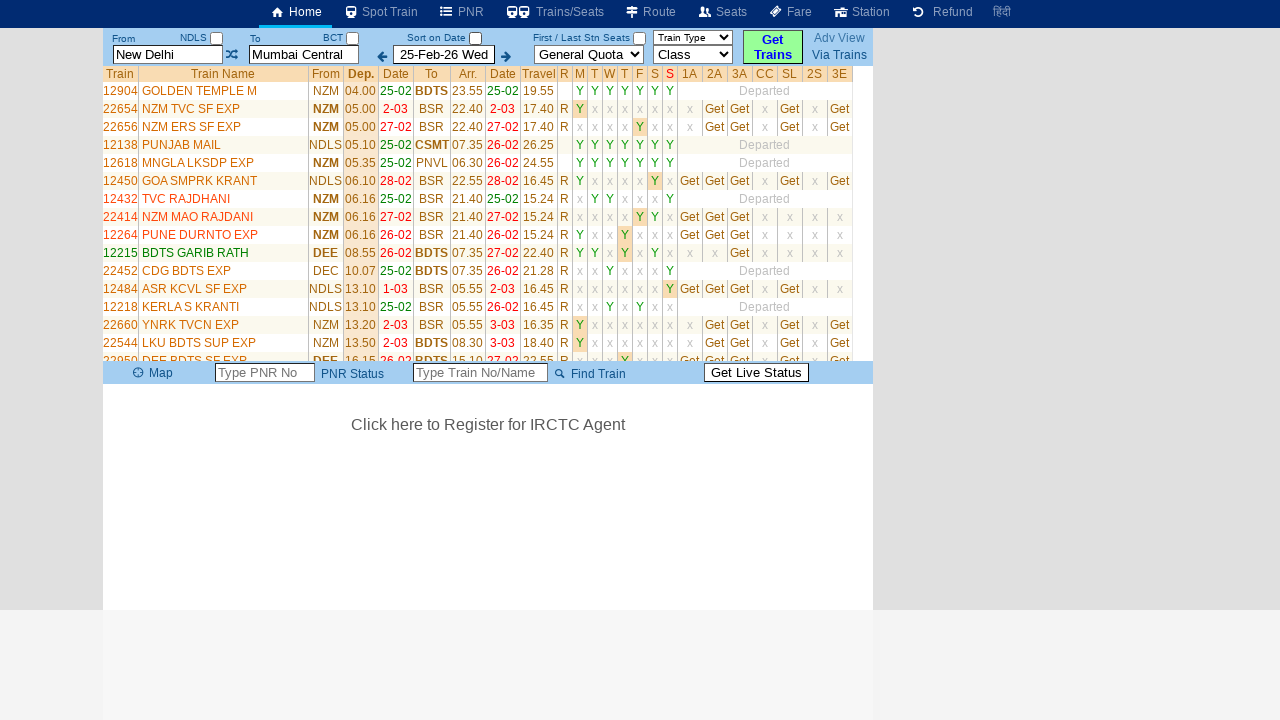

Retrieved all train names from table results
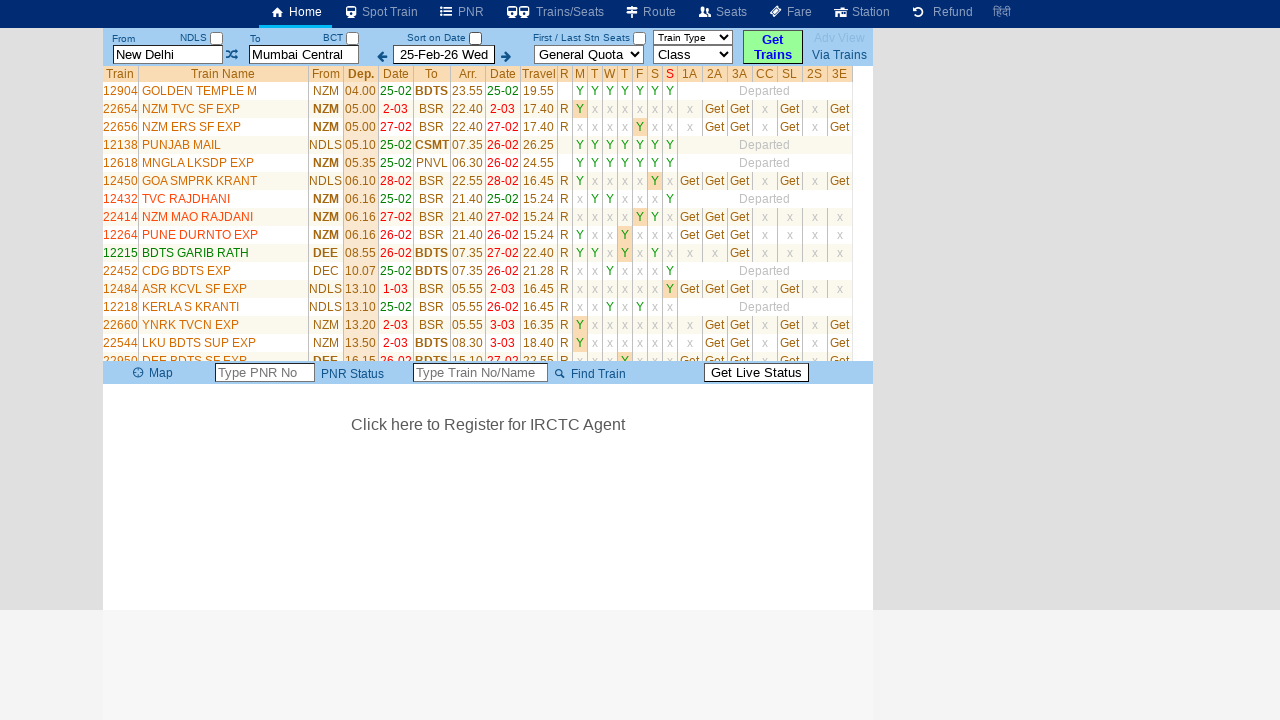

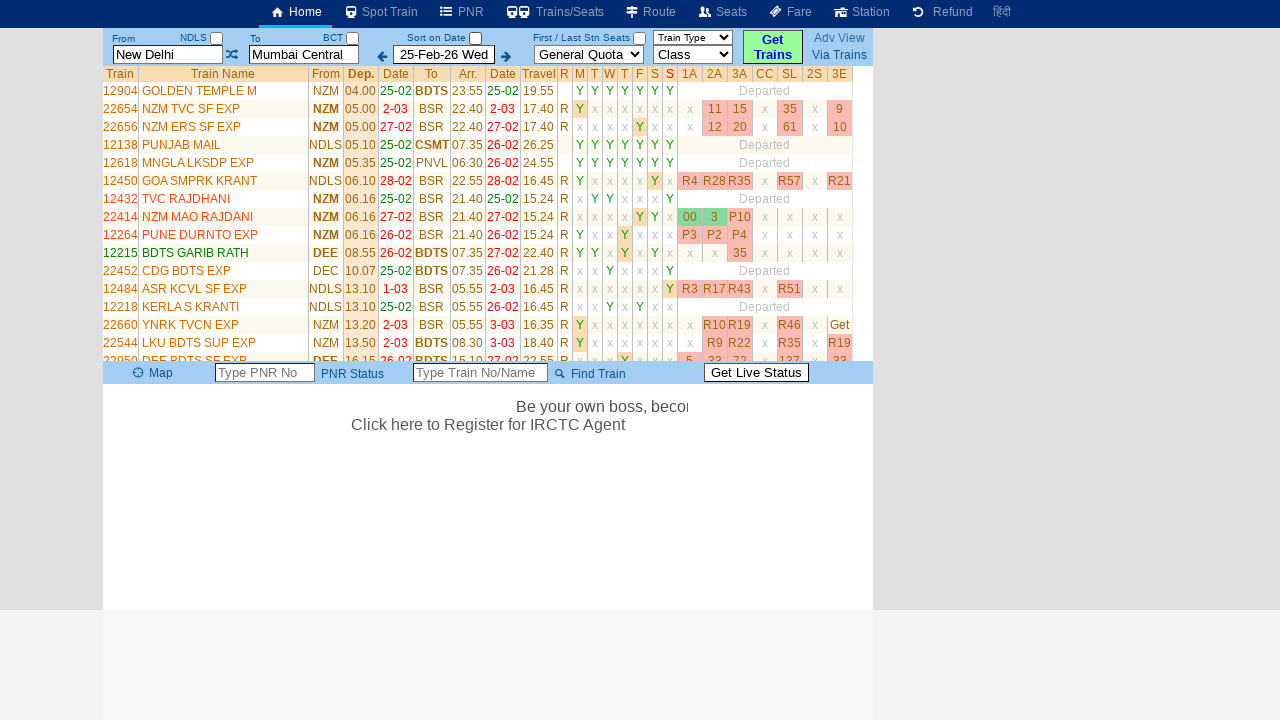